Navigates to the OrangeHRM demo homepage and verifies that the login button is displayed on the page

Starting URL: https://opensource-demo.orangehrmlive.com/

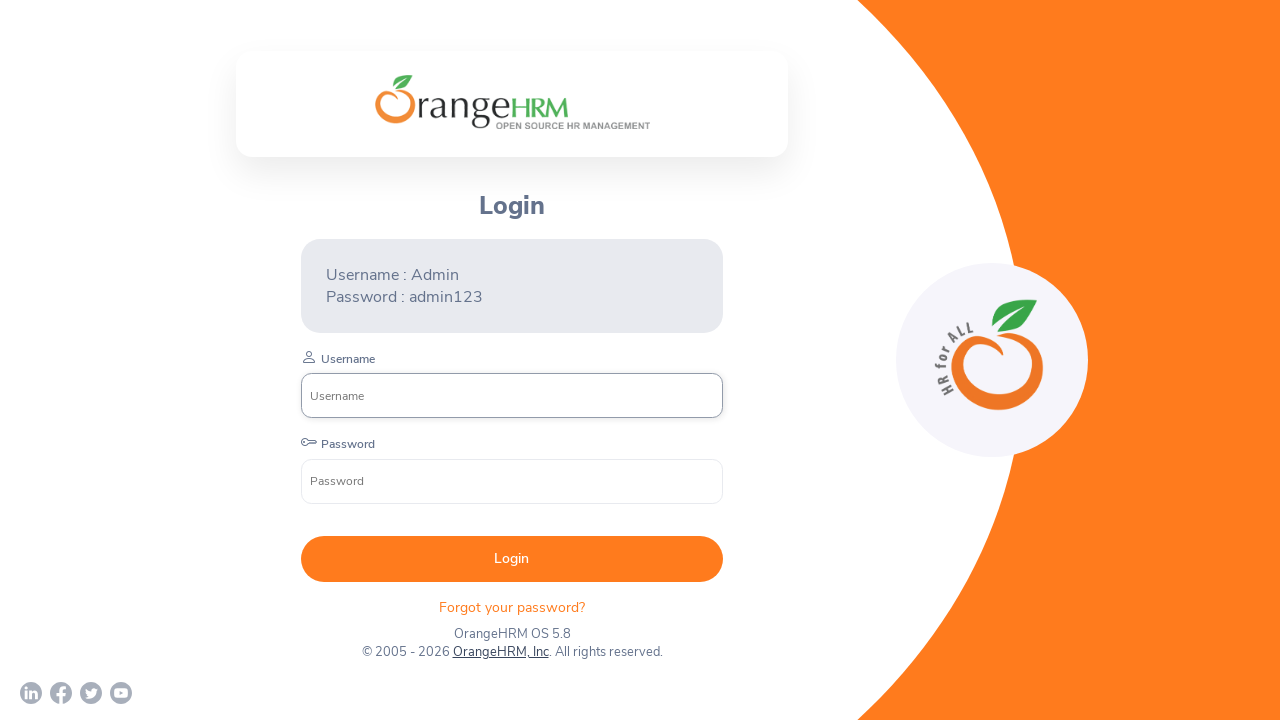

Navigated to OrangeHRM demo homepage
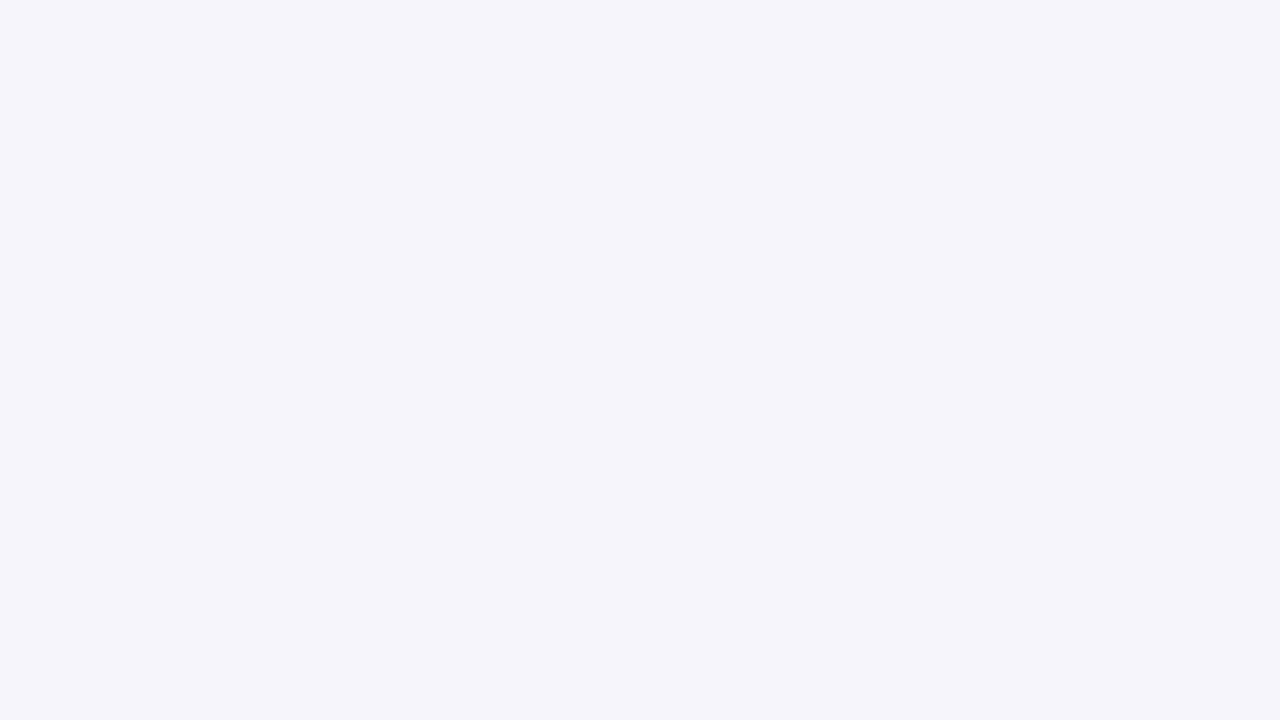

Login button became visible on the page
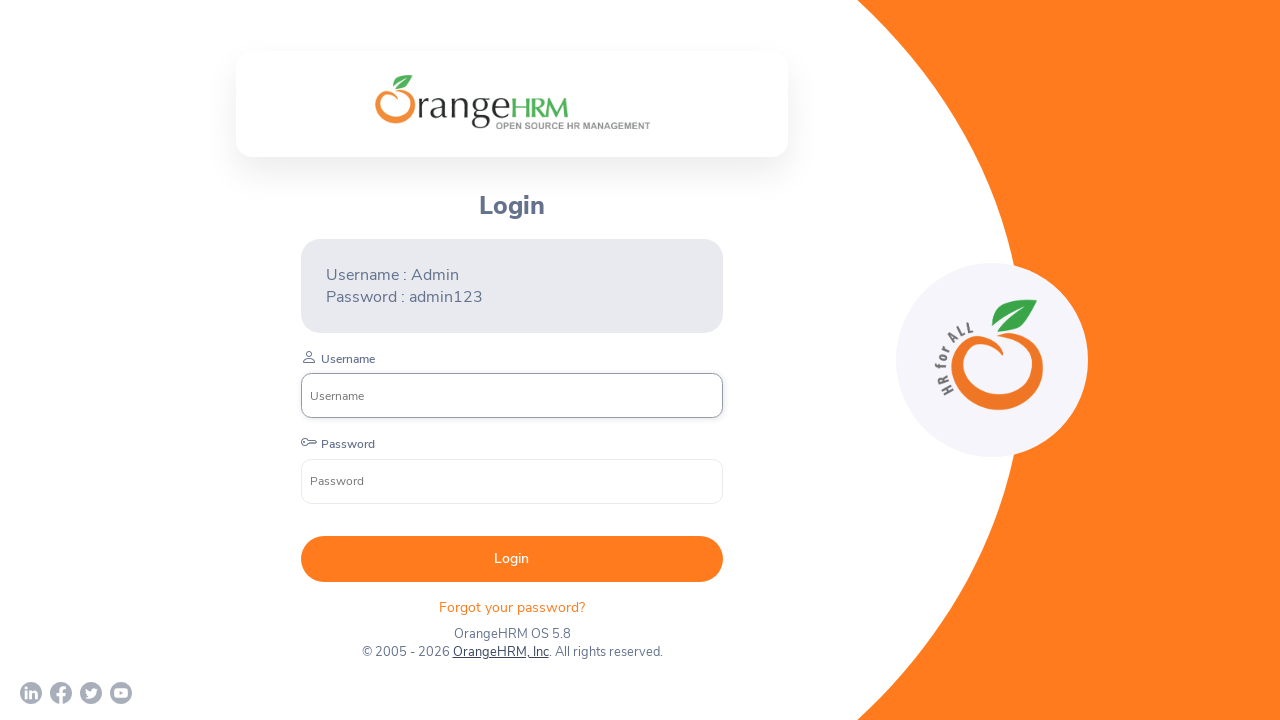

Verified that login button is displayed on the page
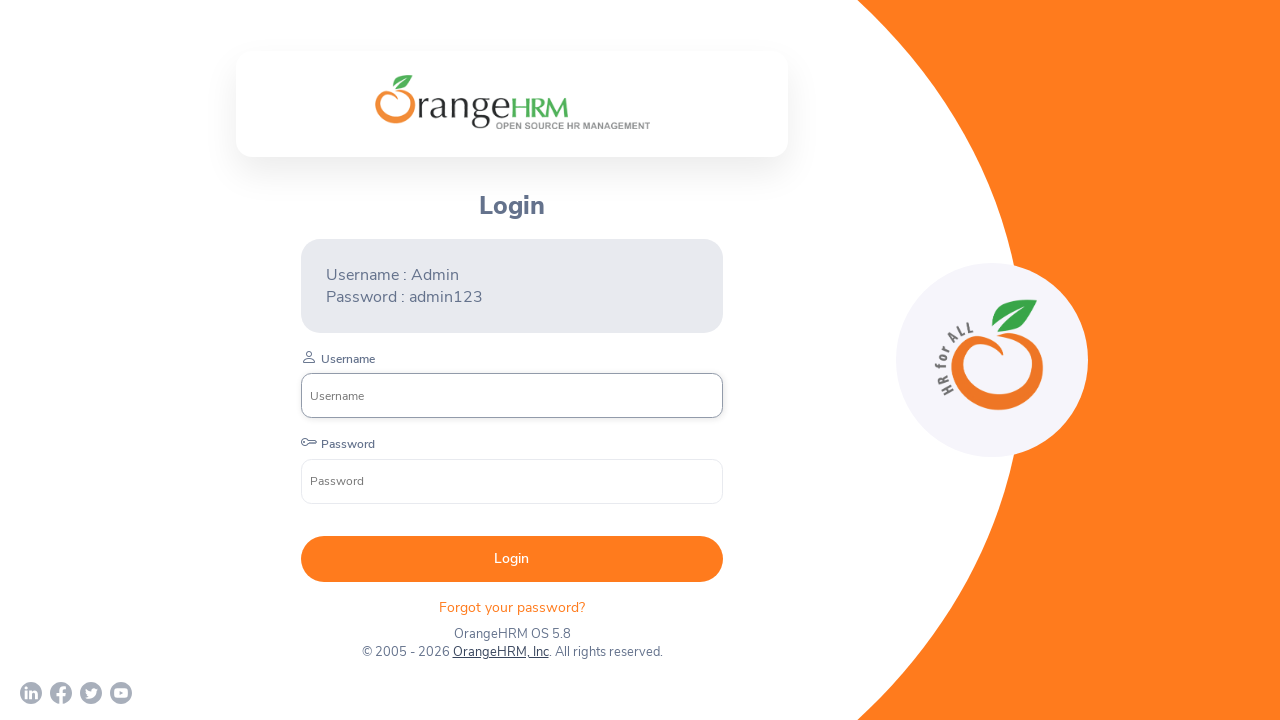

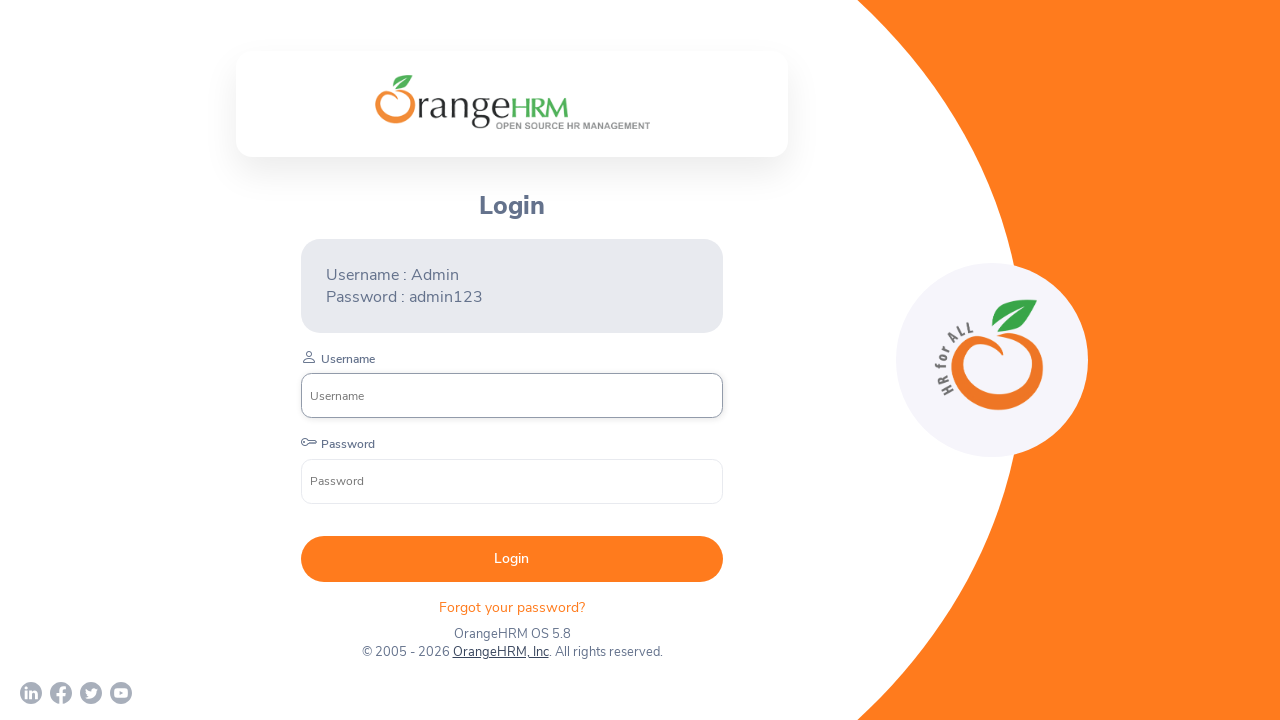